Fills the text box form on demoqa.com with random user data including name, email, current address, and permanent address fields, then submits the form.

Starting URL: https://demoqa.com/text-box

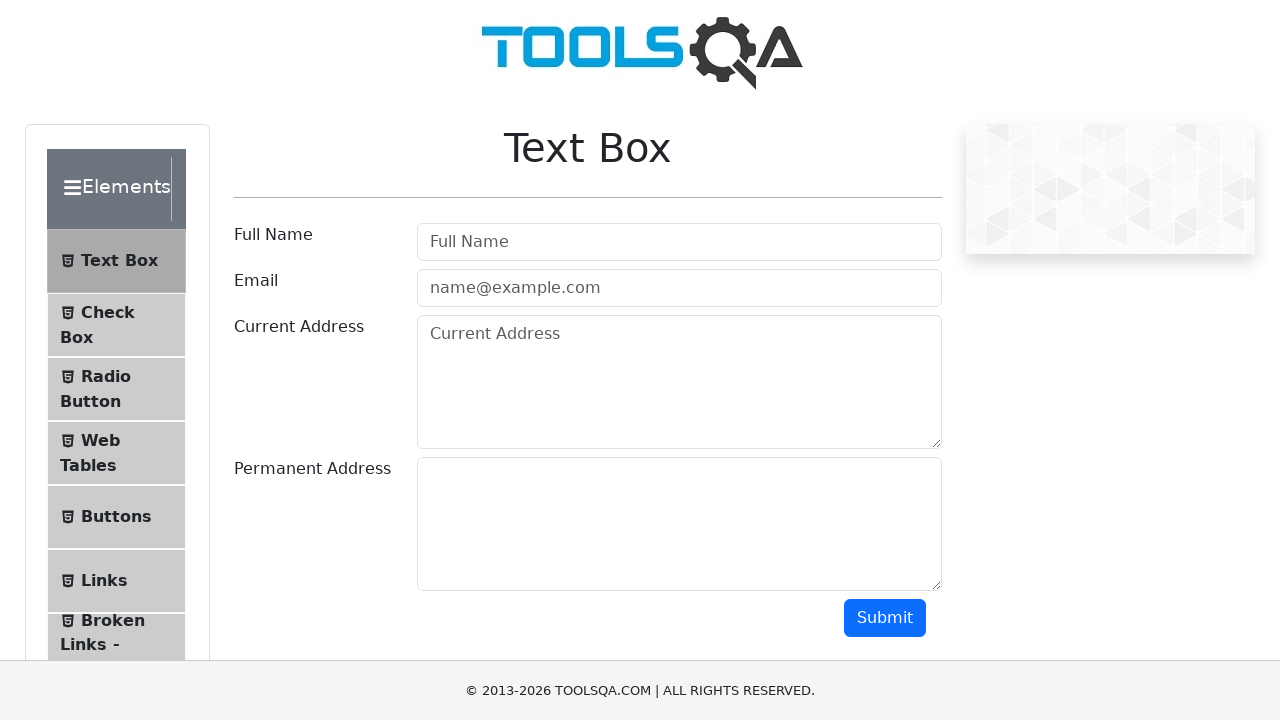

Filled name field with 'User866' on #userName
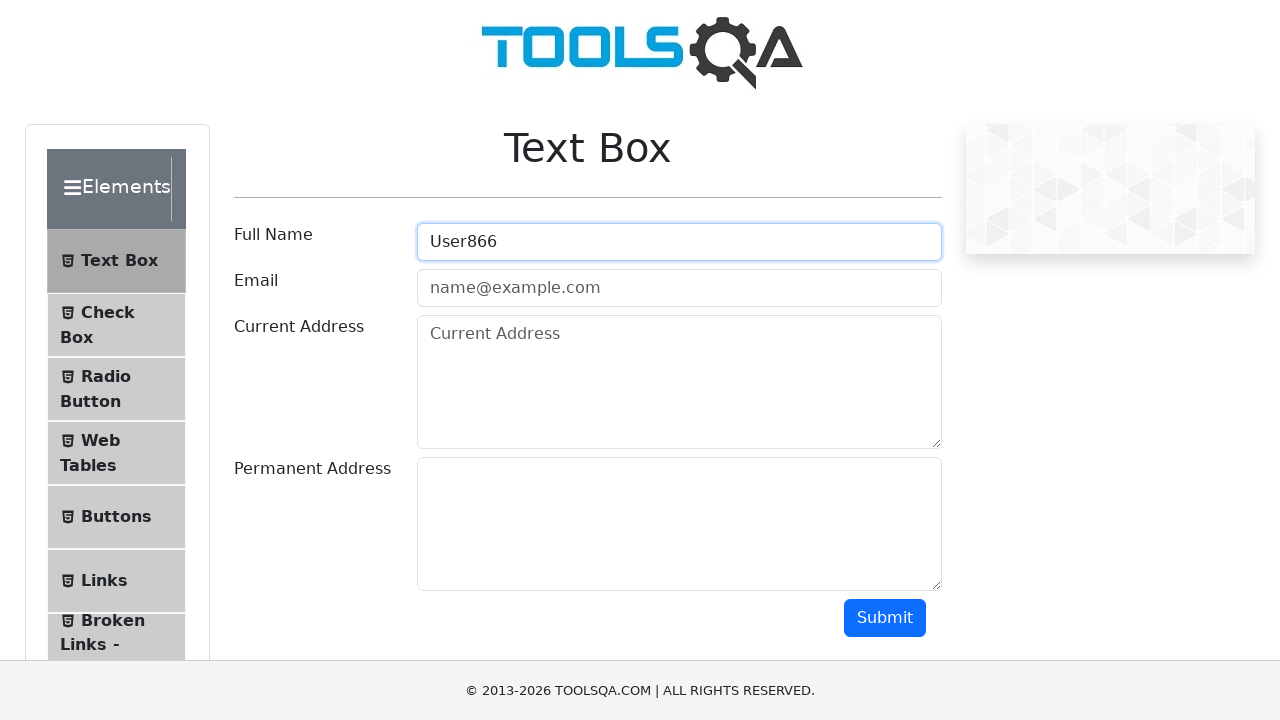

Filled email field with 'user1772467766@test.com' on #userEmail
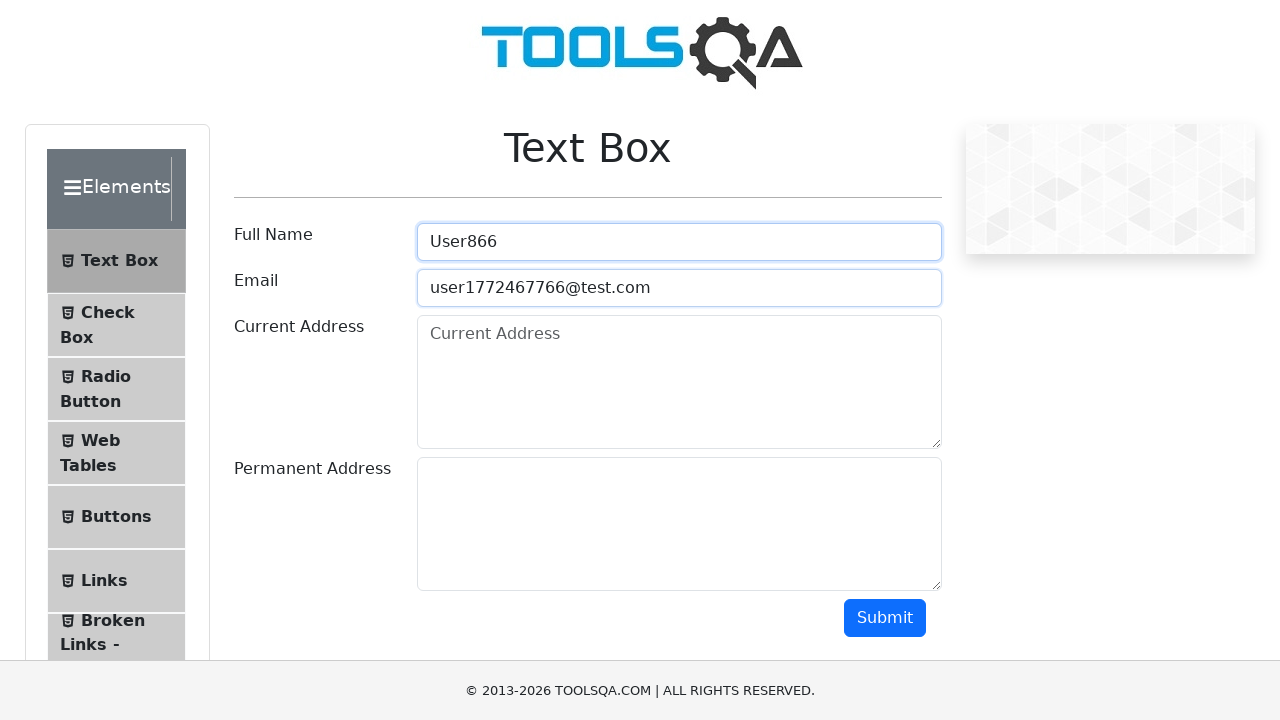

Filled current address field with '123 Main Street, Apt 310' on #currentAddress
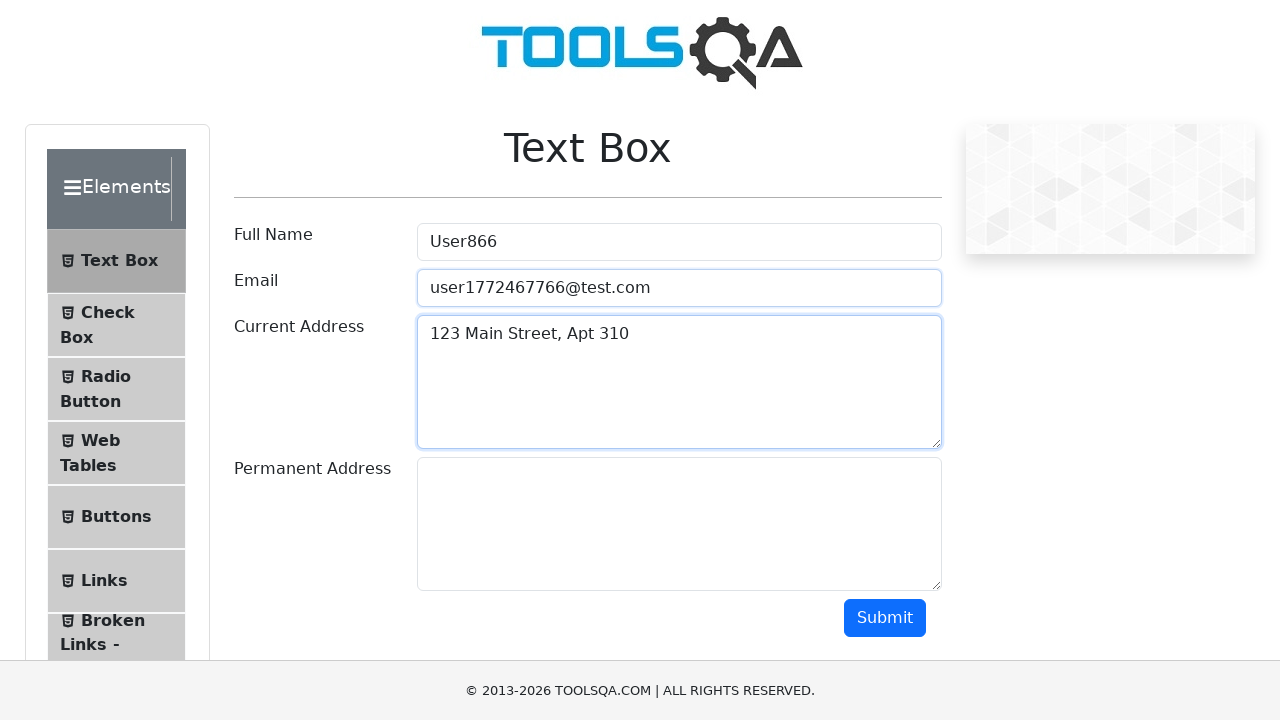

Filled permanent address field with '456 Oak Avenue, Suite 798' on #permanentAddress
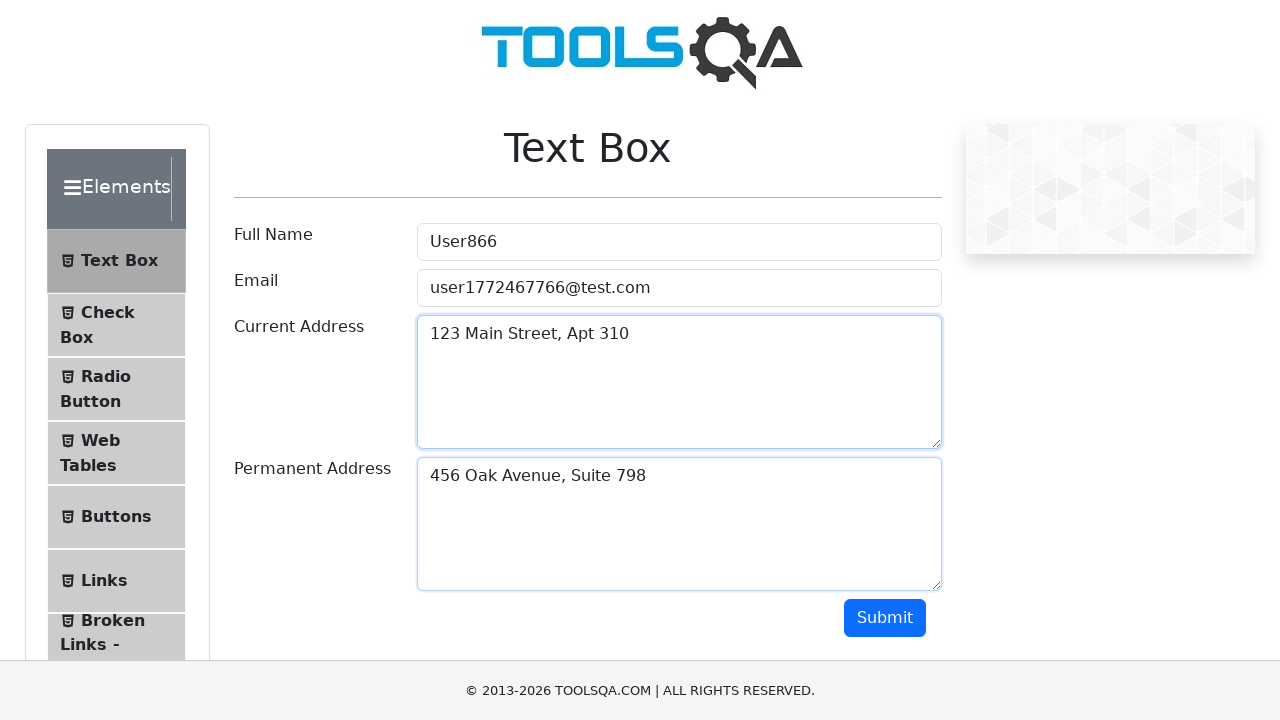

Clicked submit button to submit form at (885, 618) on #submit
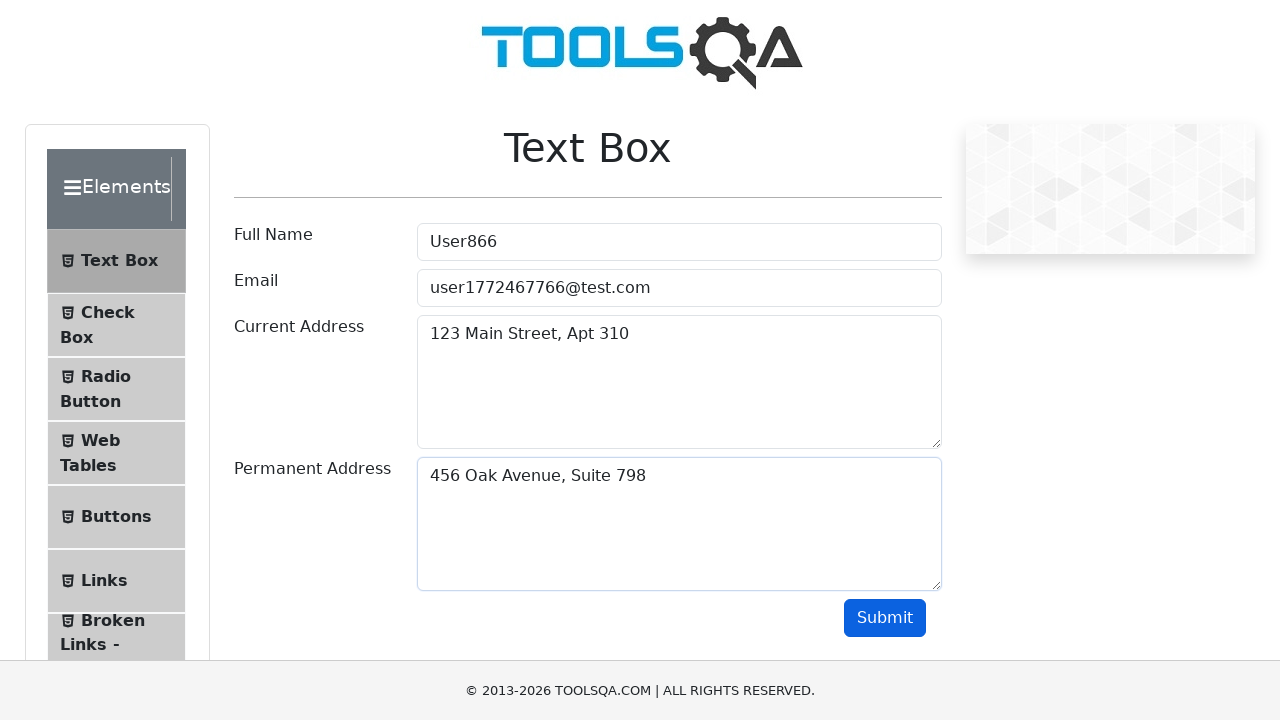

Form submission output appeared on page
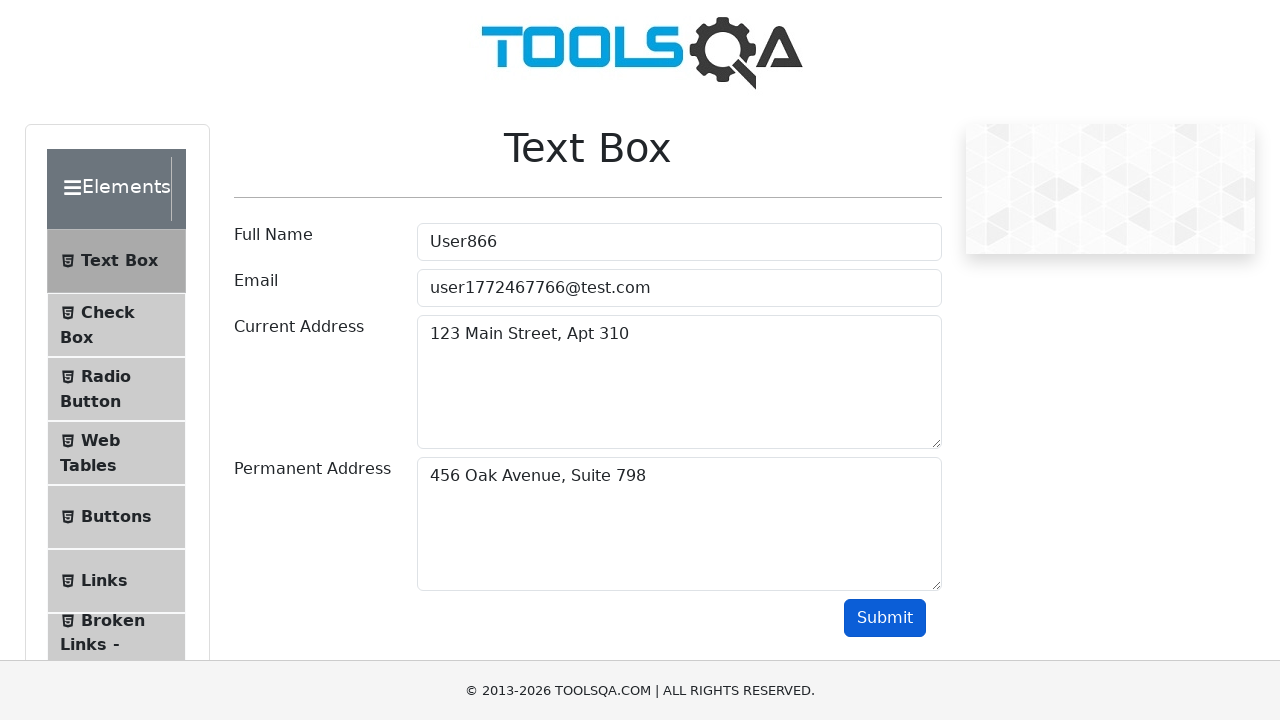

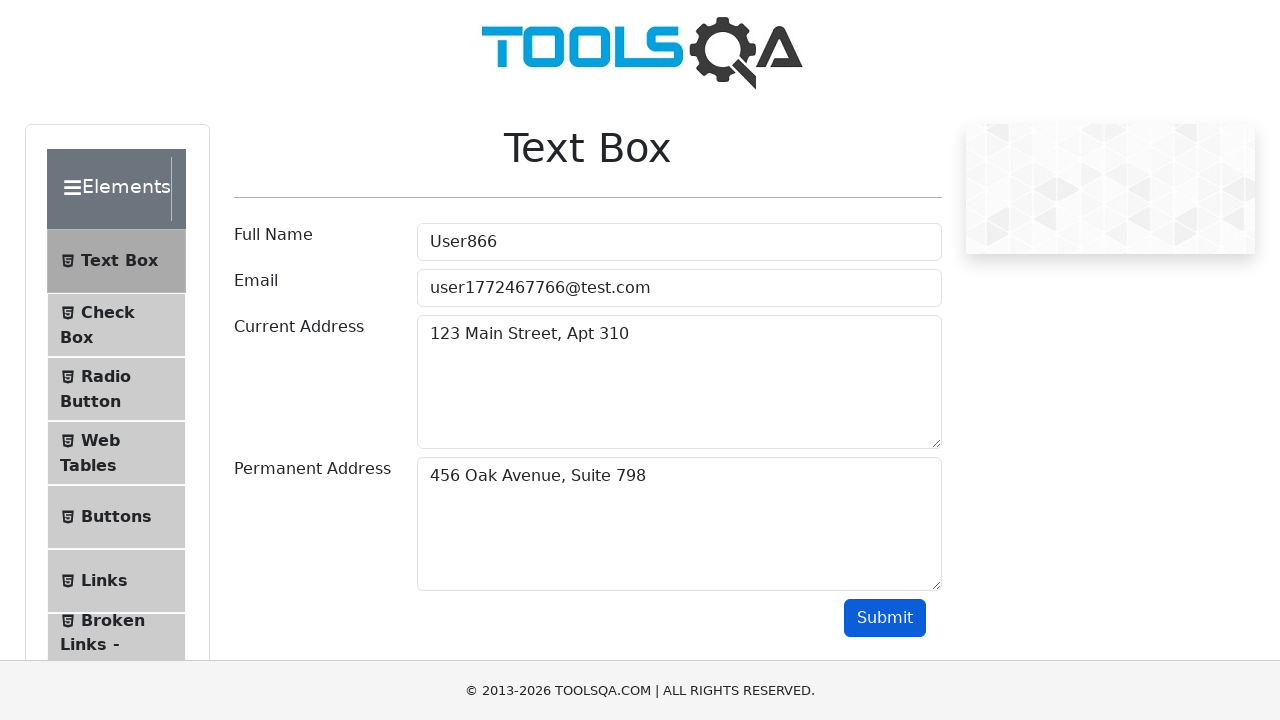